Tests an electric warm floor calculator by entering floor dimensions and heat loss parameters, selecting room and heating types from dropdowns, then clicking calculate and verifying the calculated results.

Starting URL: https://kermi-fko.ru/raschety/Calc-Rehau-Solelec.aspx

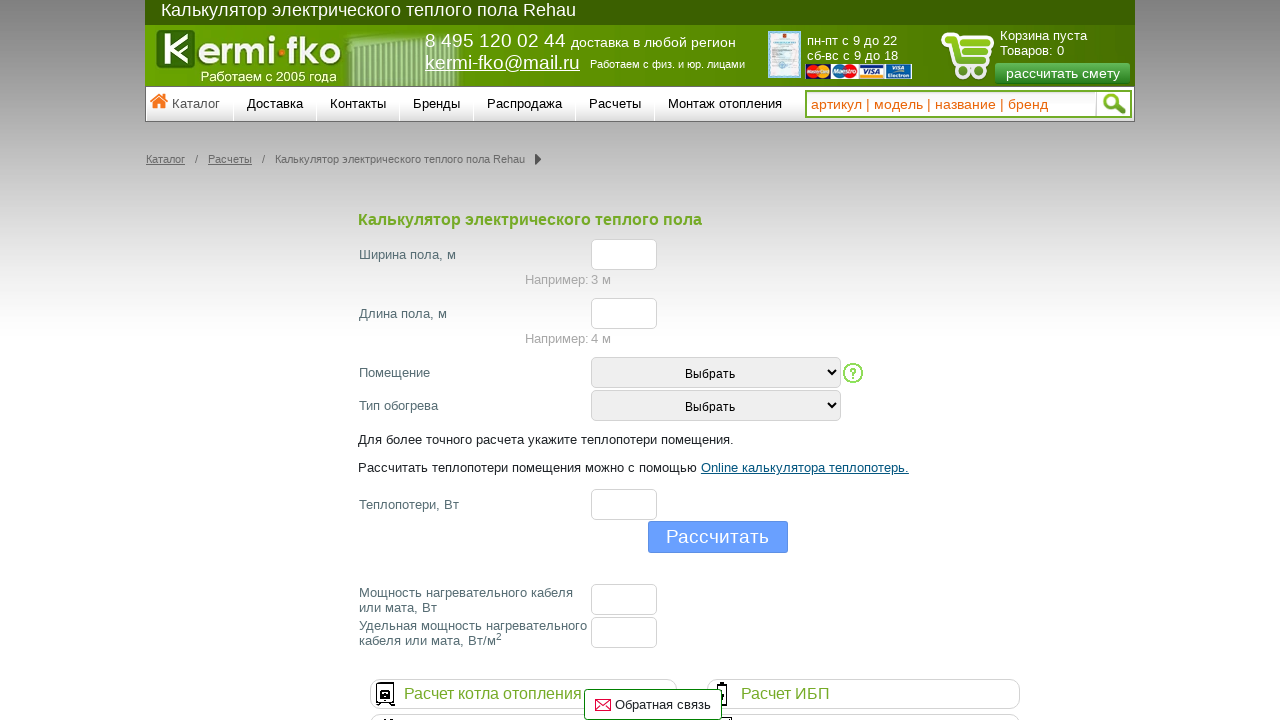

Filled floor width input with 10 on #el_f_width
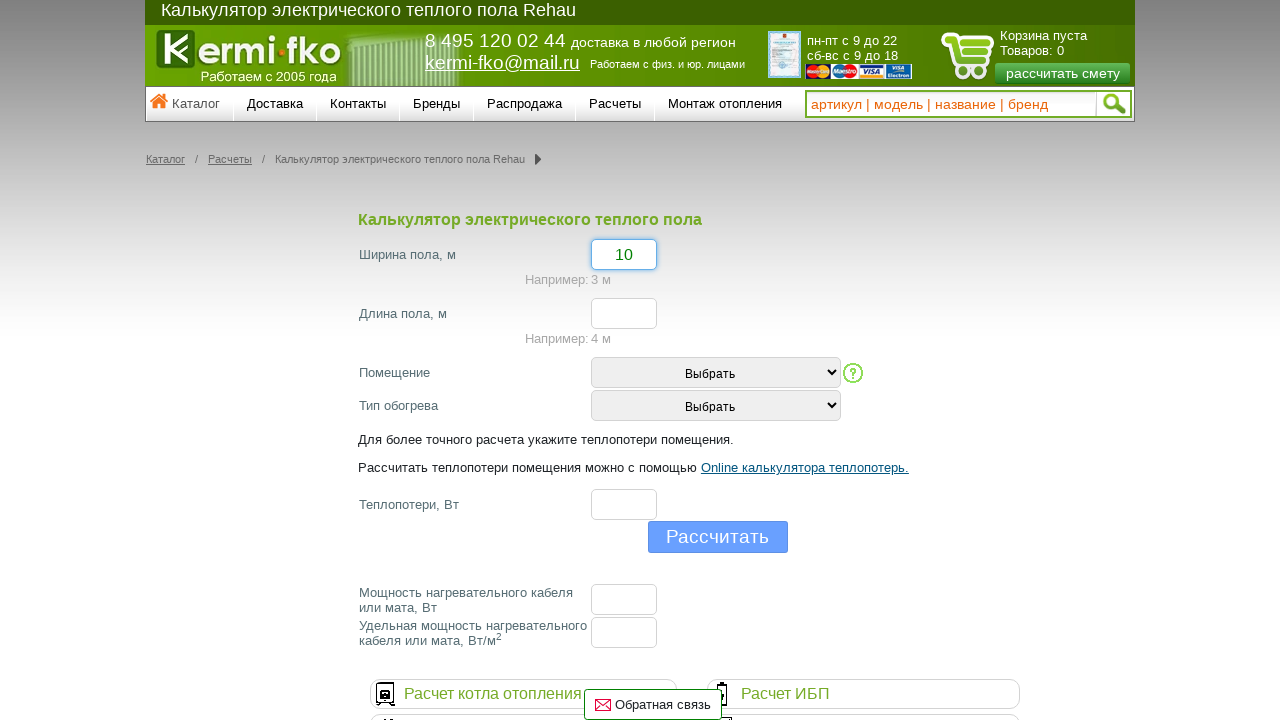

Filled floor length input with 10 on #el_f_lenght
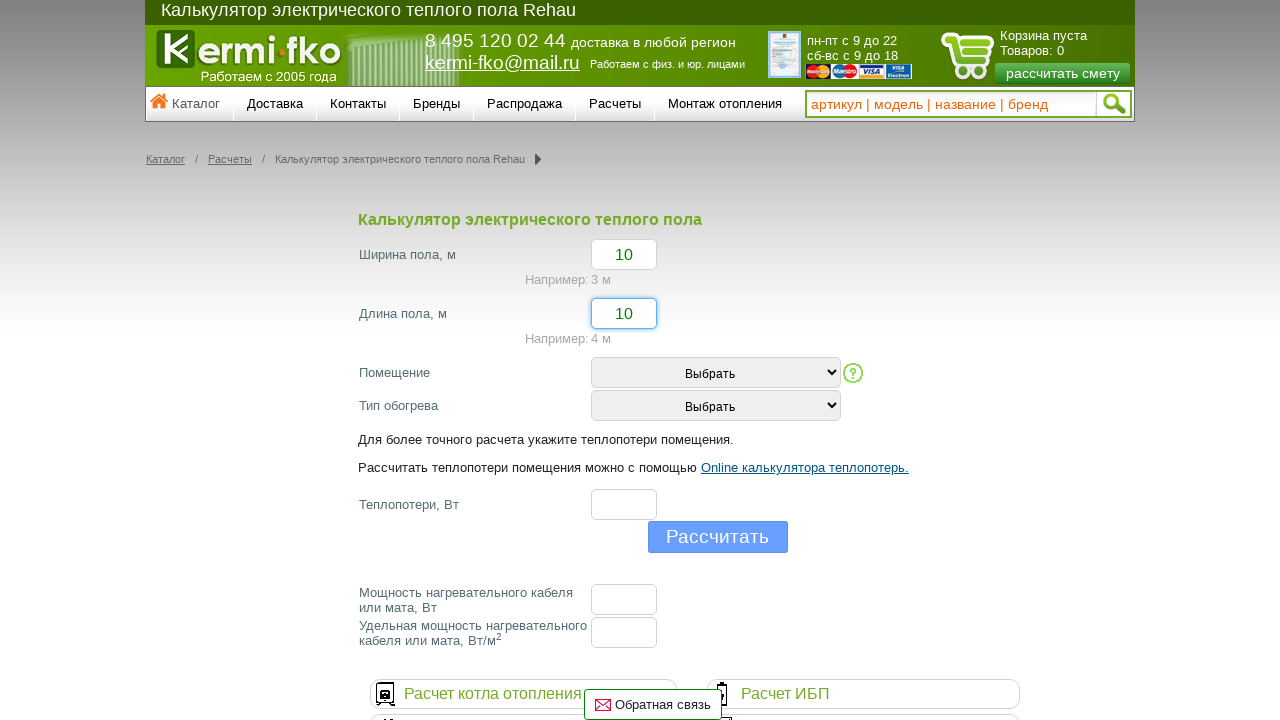

Filled heat losses input with 300 on #el_f_losses
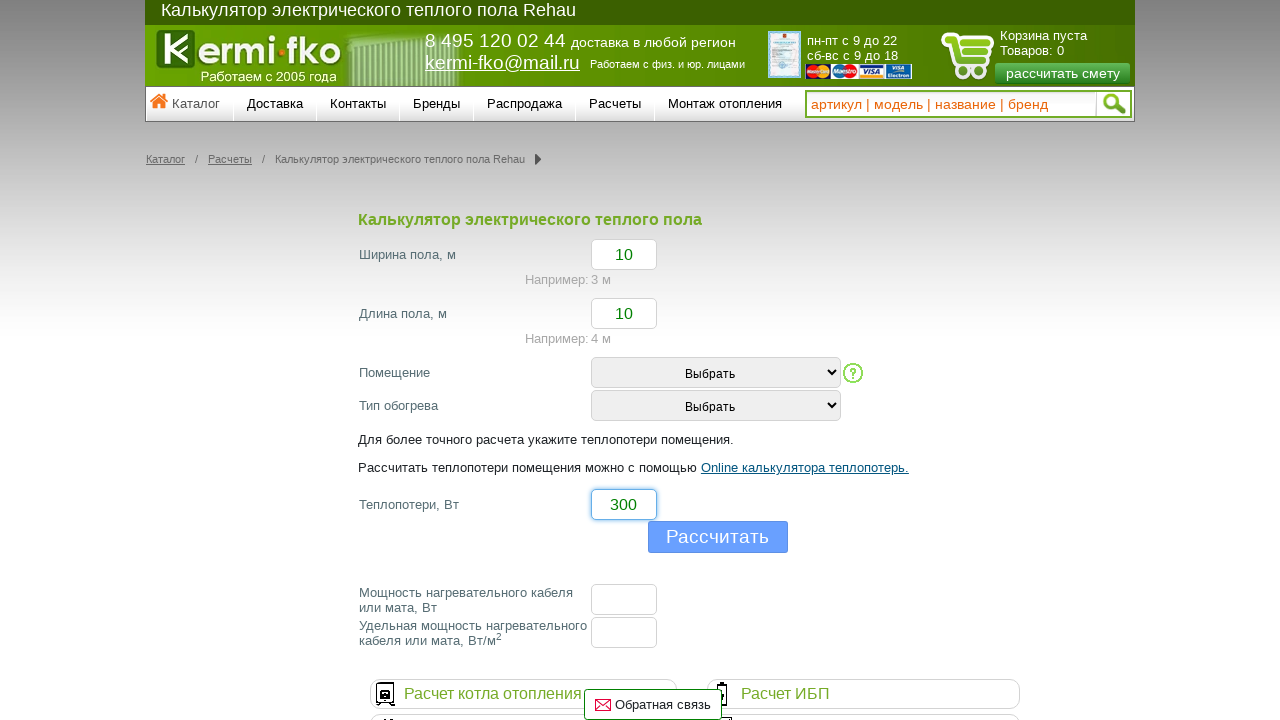

Selected room type 'Кухня или спальня' from dropdown on #room_type
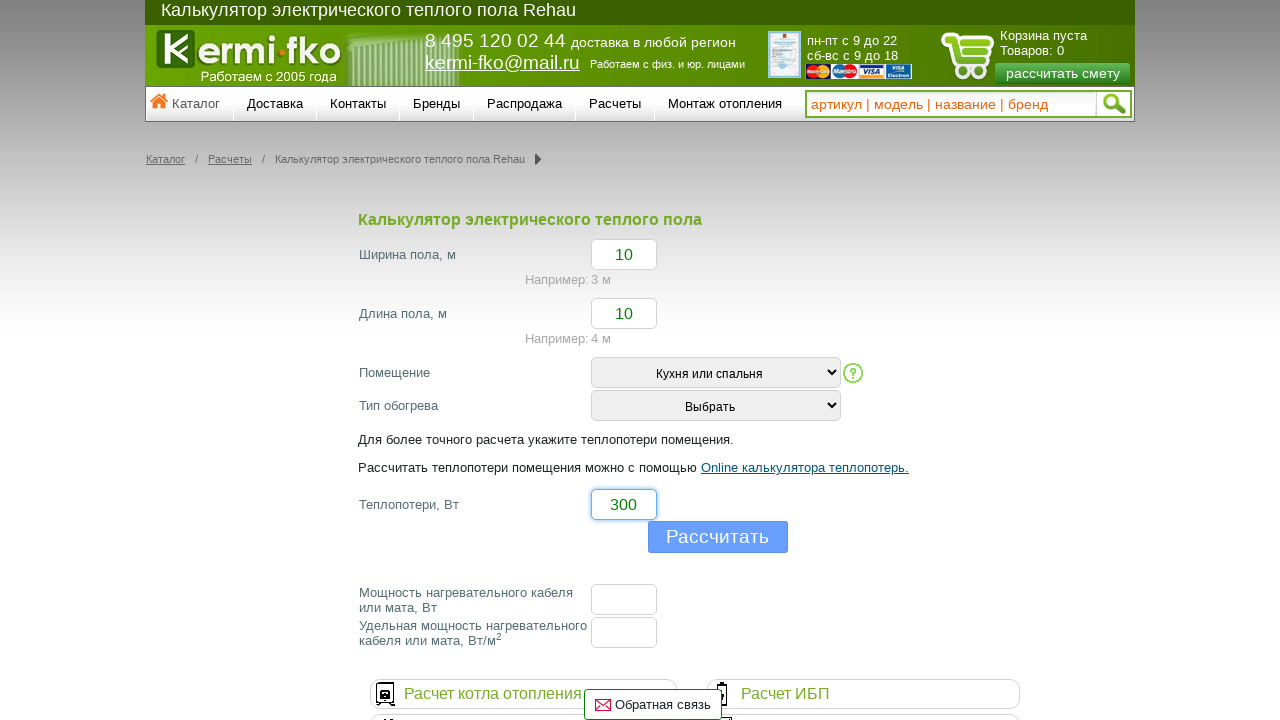

Selected heating type with value '3' from dropdown on #heating_type
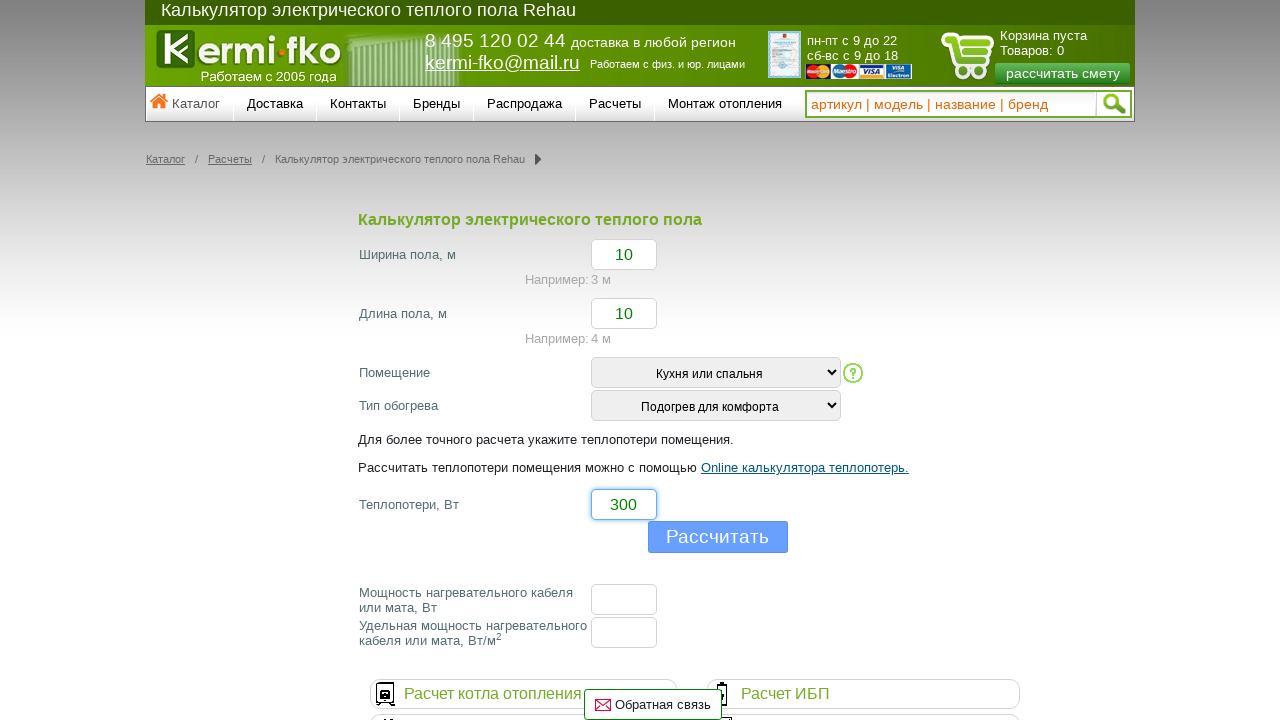

Clicked calculate button at (718, 537) on input[name='button']
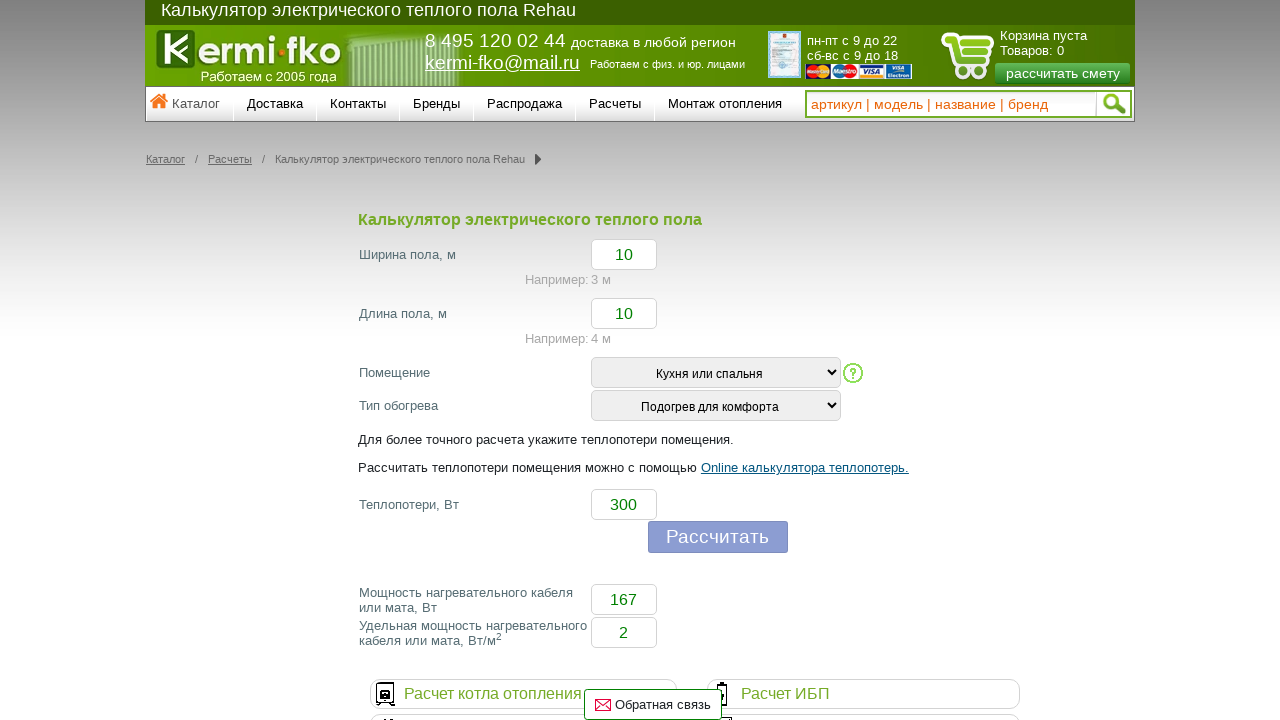

Calculation results loaded and floor cable power element is visible
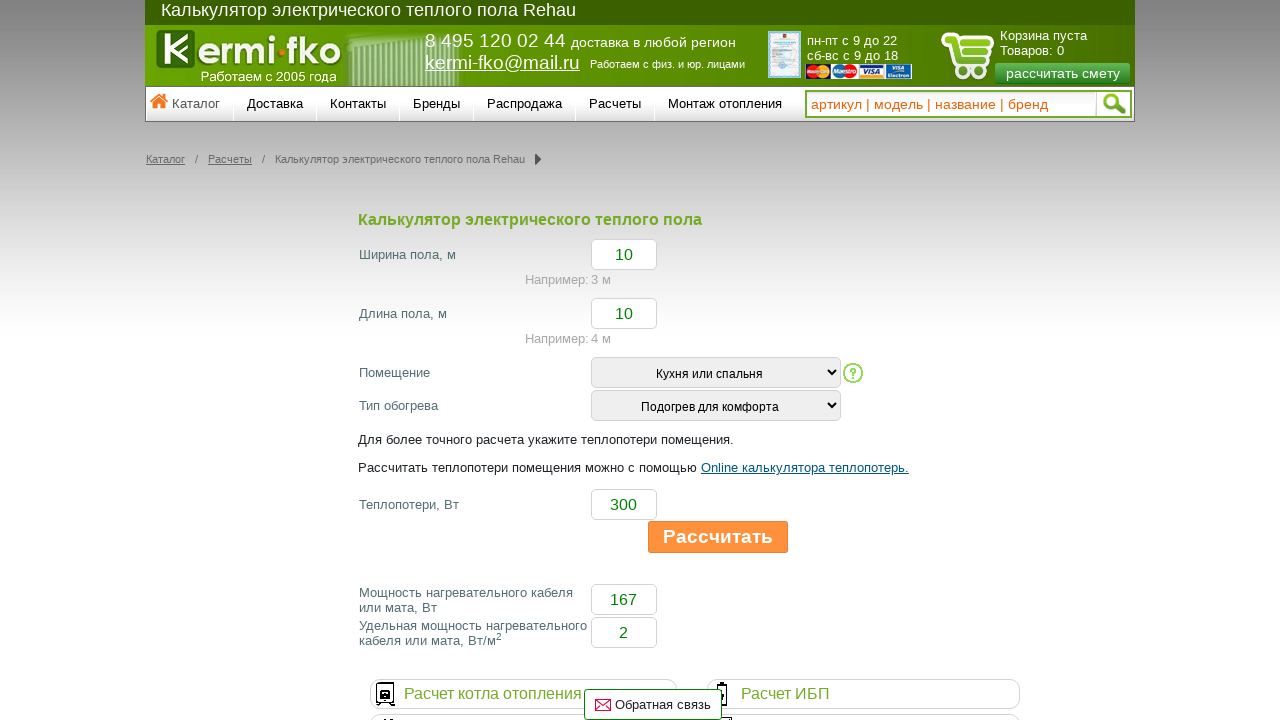

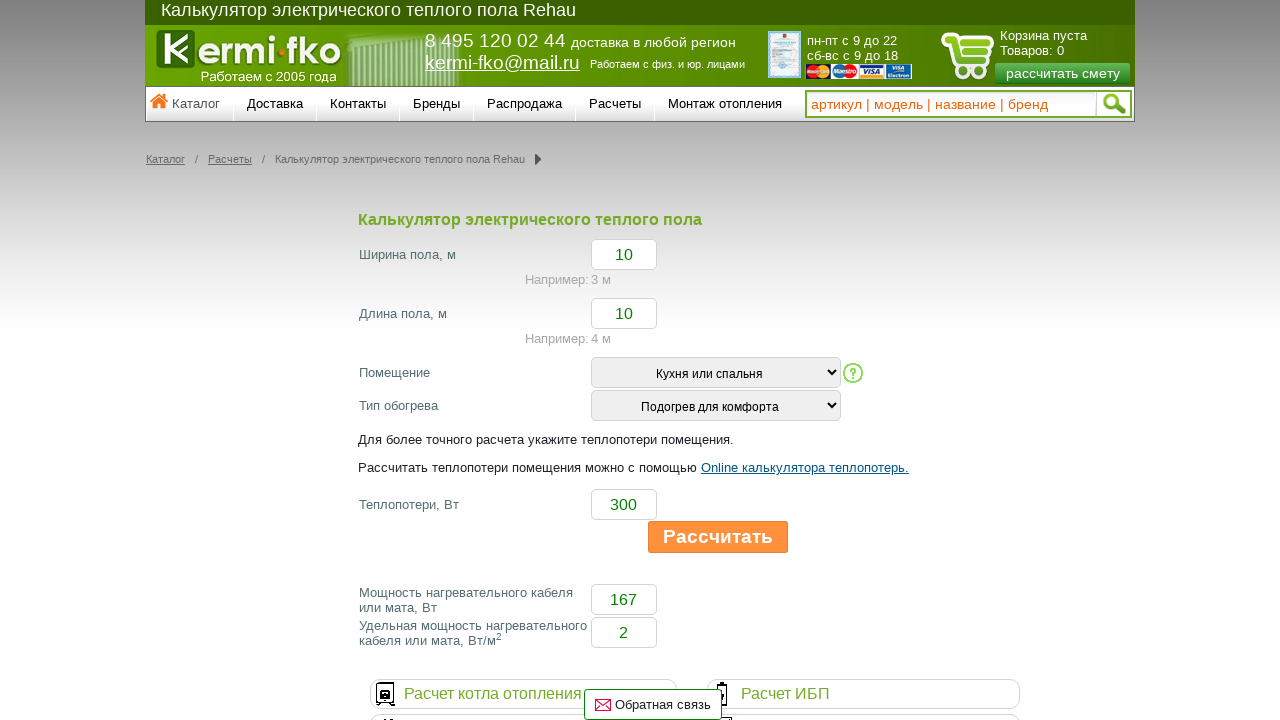